Tests dropdown selection functionality by selecting Option 1 and then Option 2 from a dropdown menu, verifying each selection is correctly applied.

Starting URL: https://the-internet.herokuapp.com/dropdown

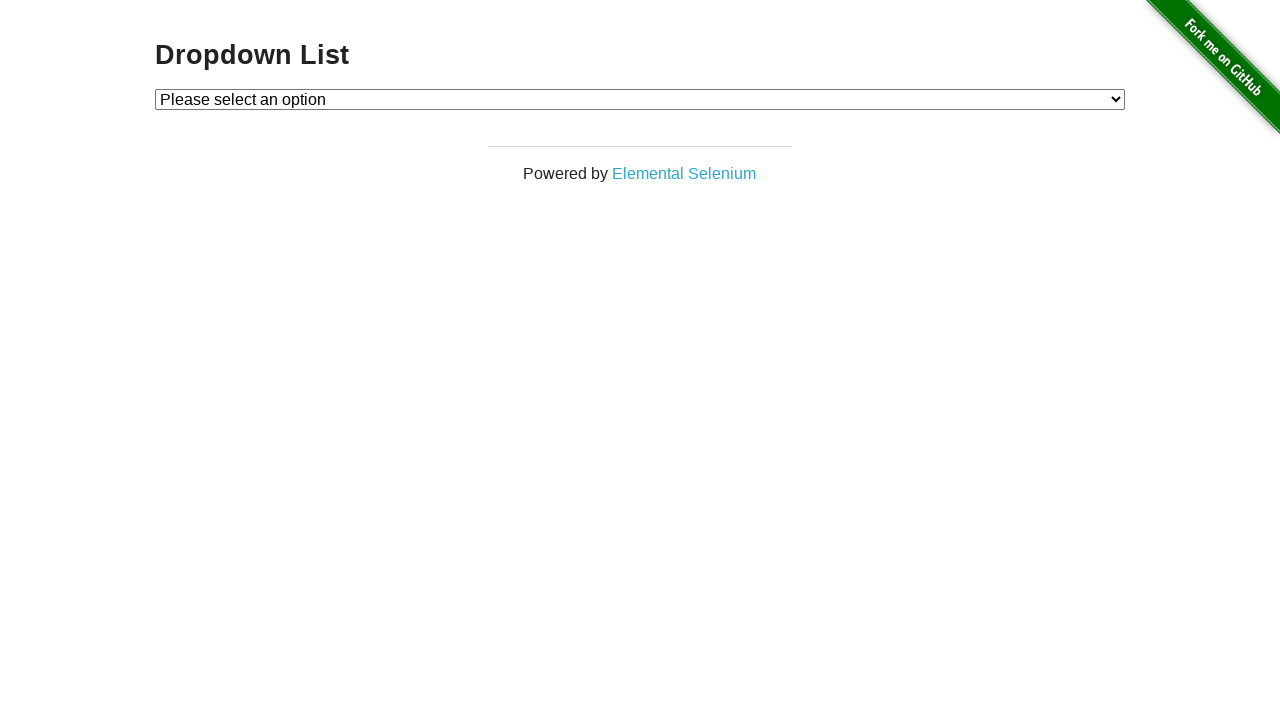

Selected Option 1 from the dropdown on #dropdown
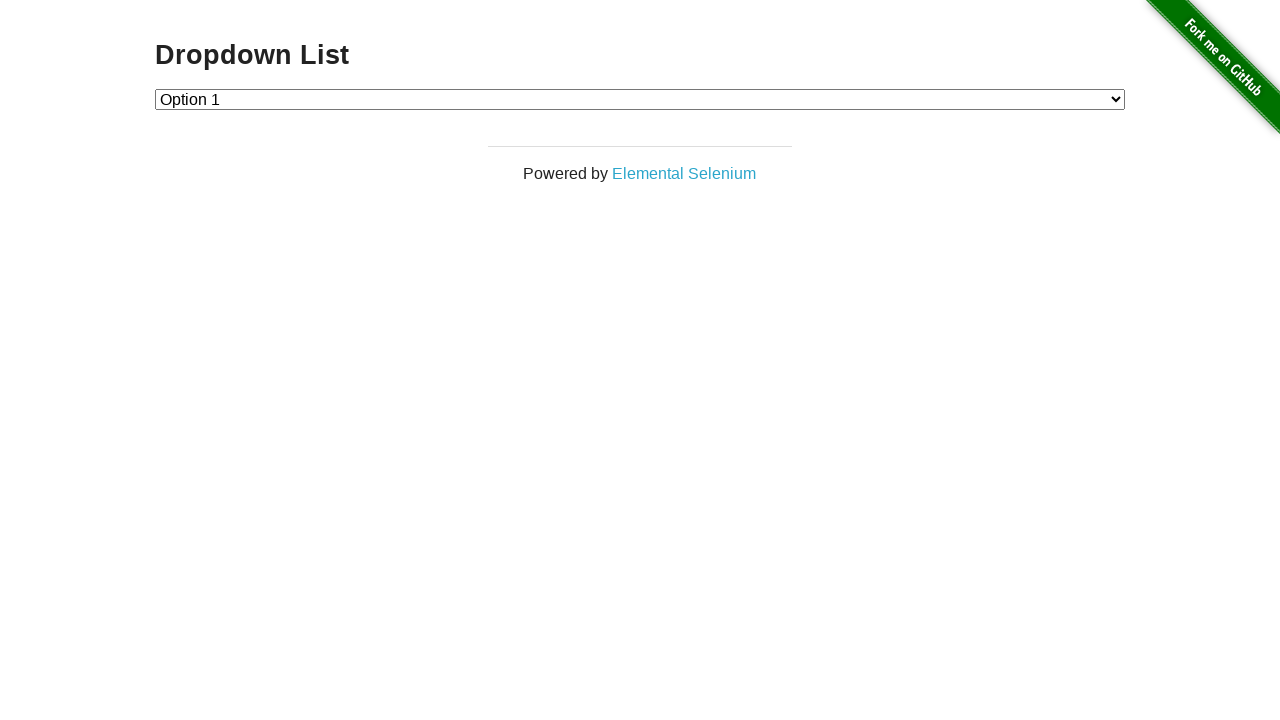

Retrieved text content of selected option
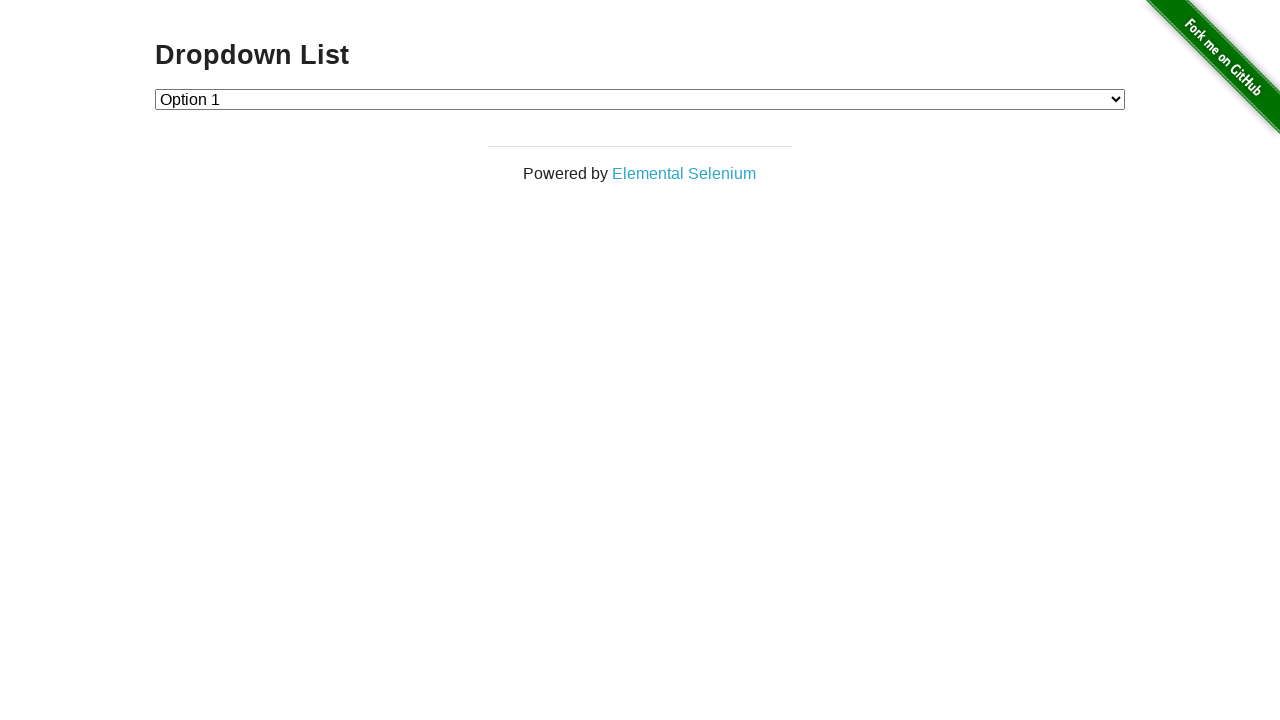

Verified that Option 1 is correctly selected
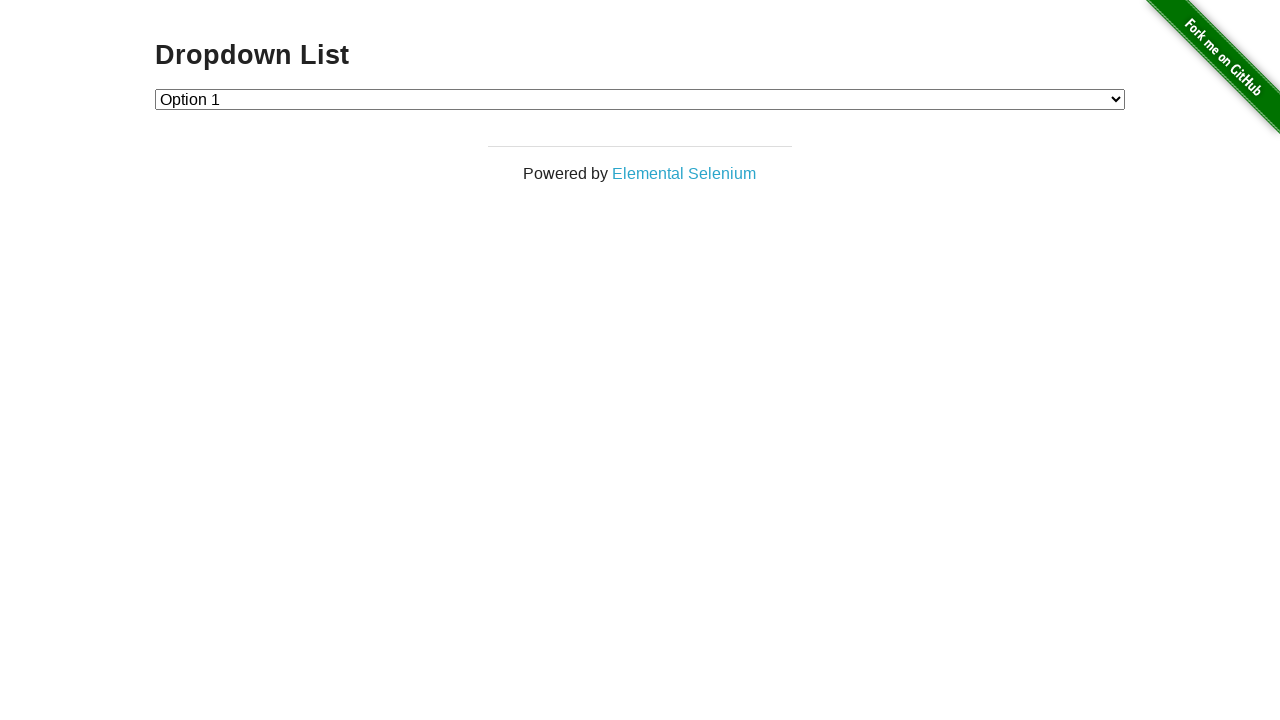

Selected Option 2 from the dropdown on #dropdown
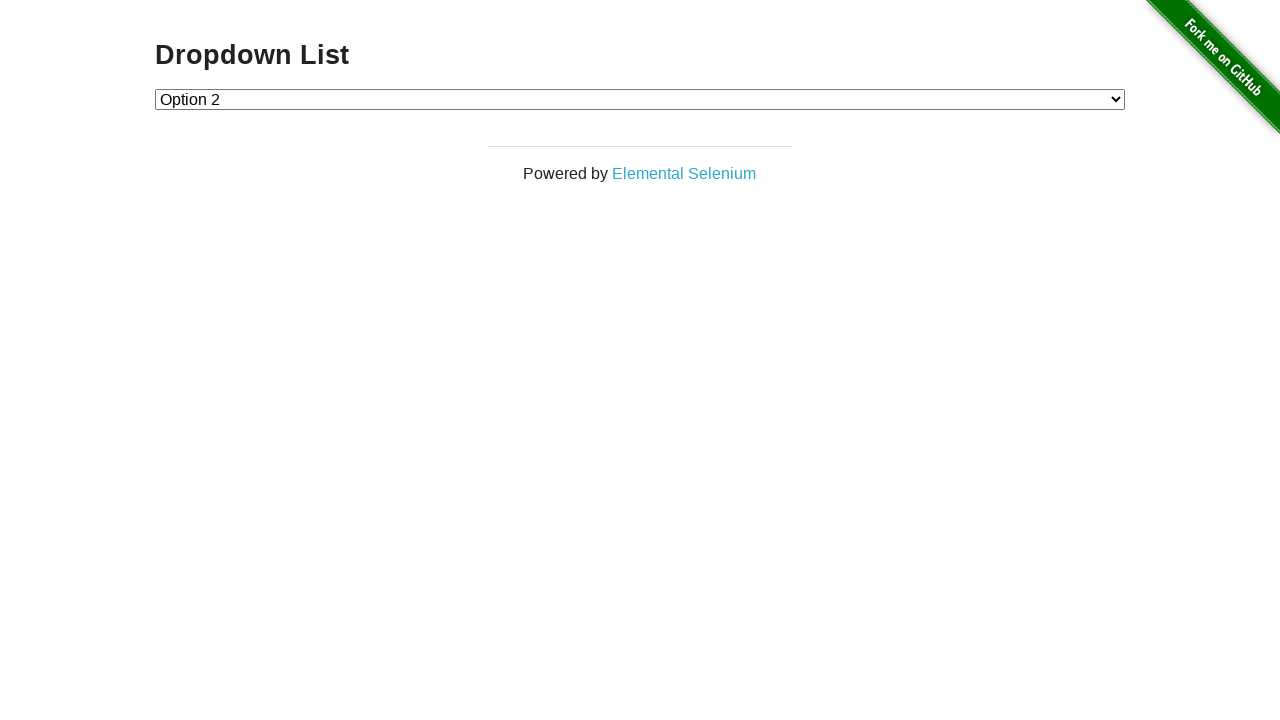

Retrieved text content of selected option
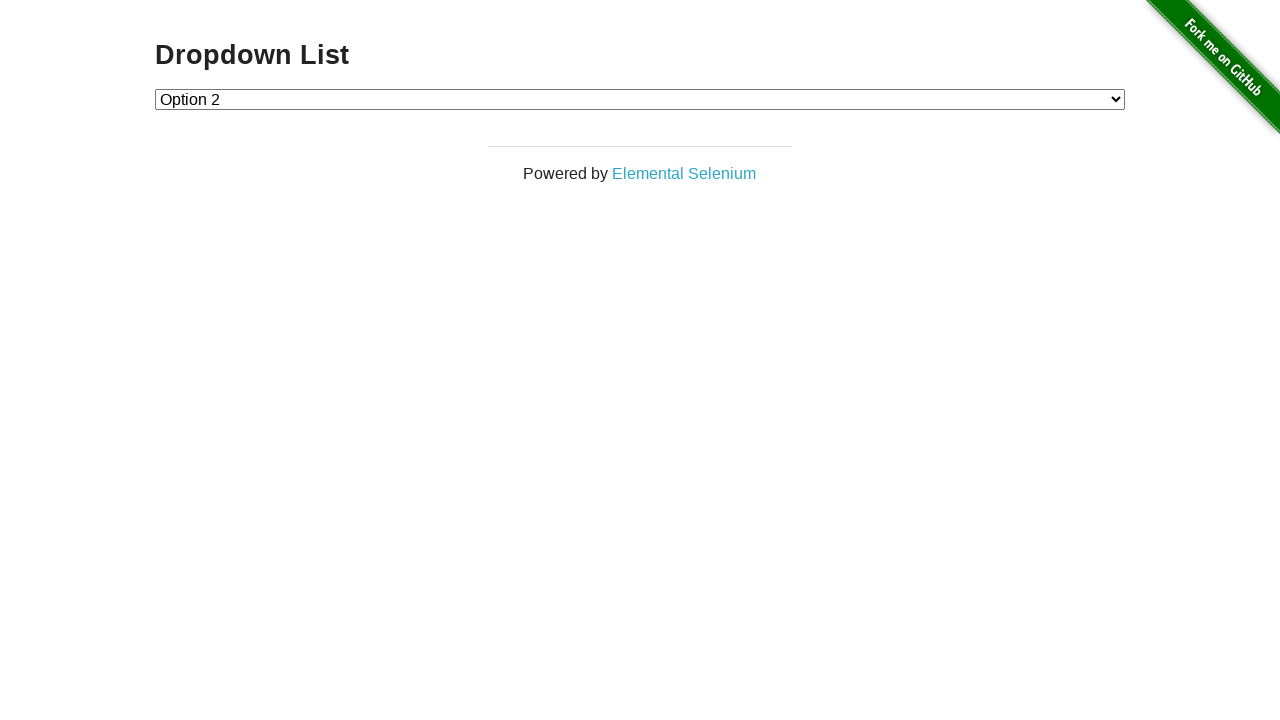

Verified that Option 2 is correctly selected
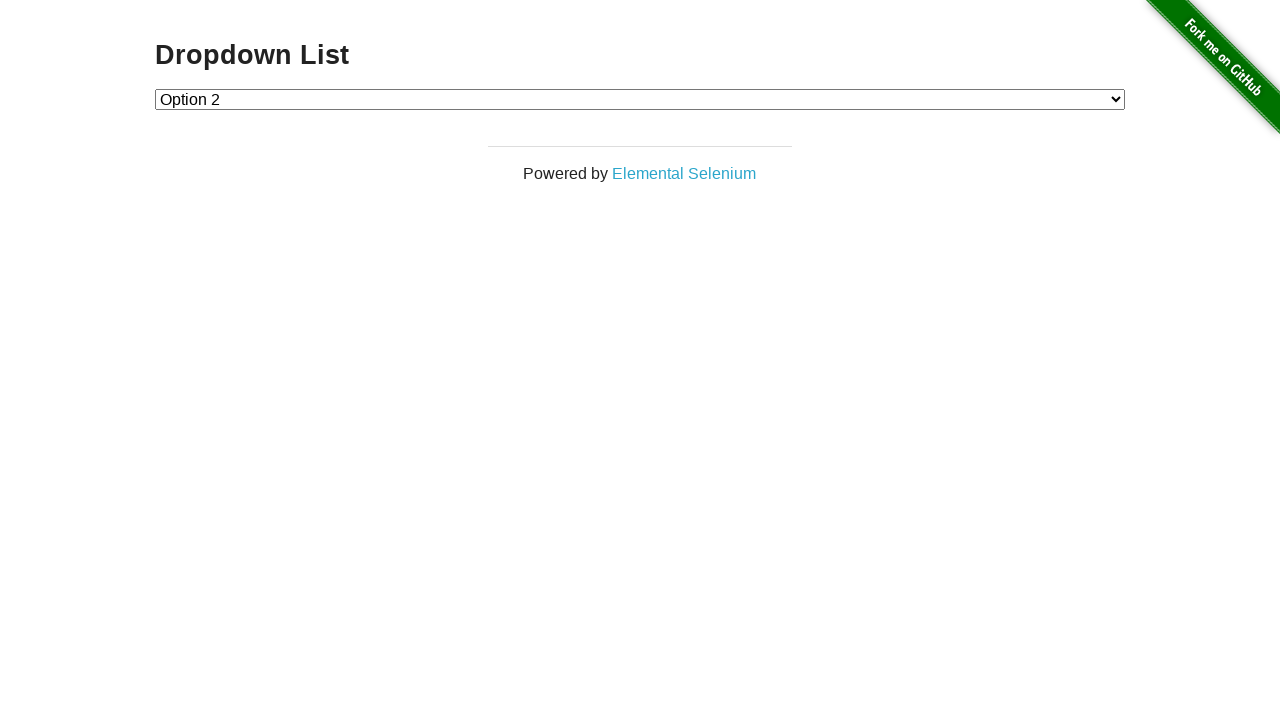

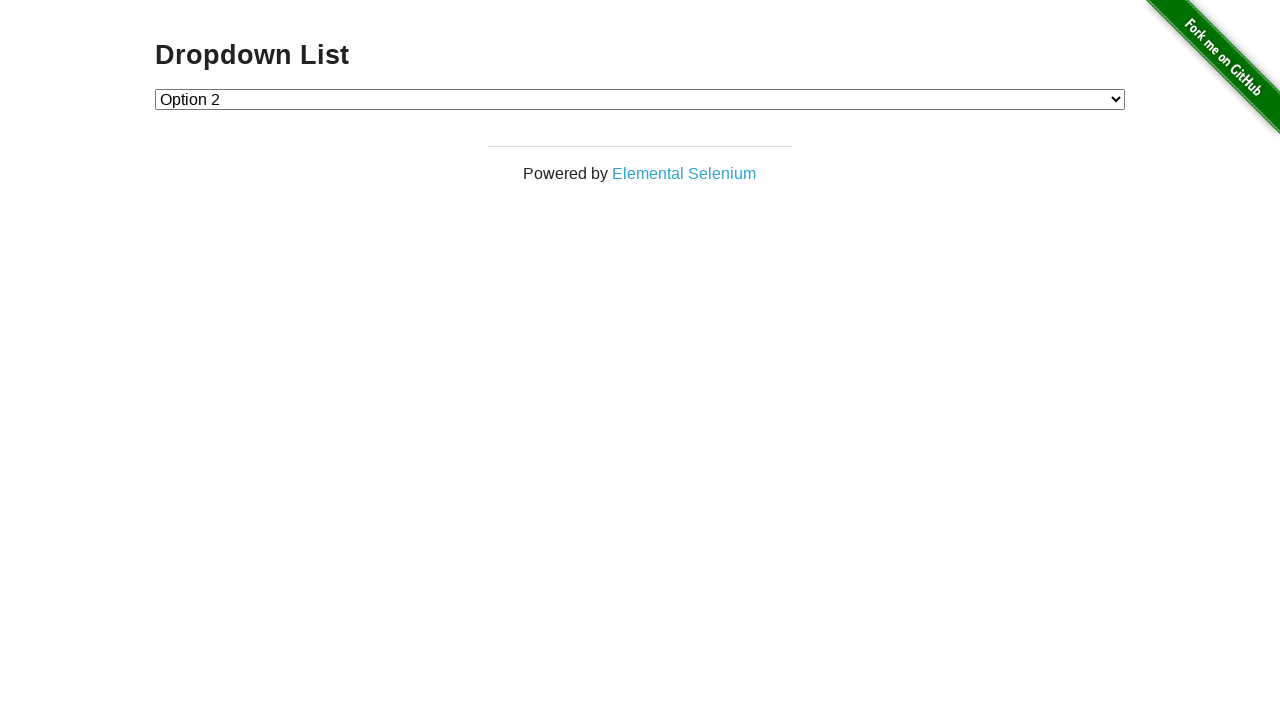